Tests responsive design by navigating to Letter Opener Swords page and resizing viewport to mobile resolution to verify products display correctly.

Starting URL: https://www.glendale.com

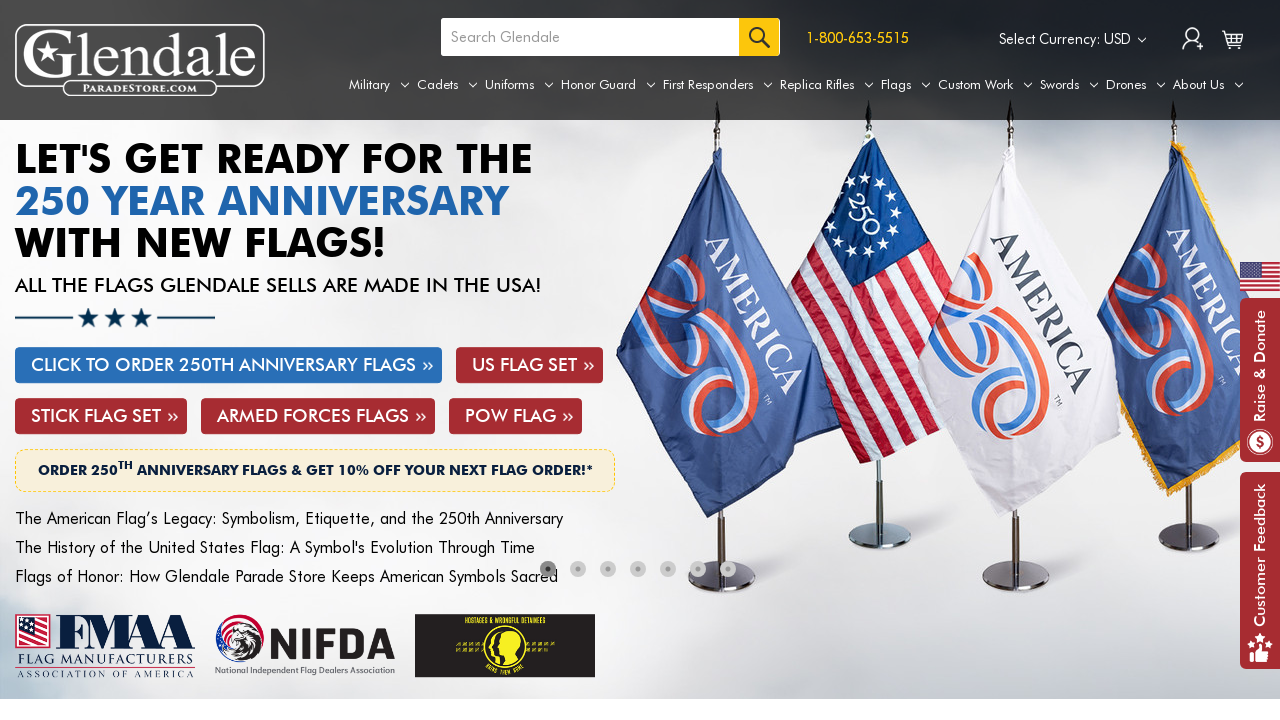

Hovered over Swords tab to reveal dropdown menu at (1069, 85) on a[aria-label='Swords']
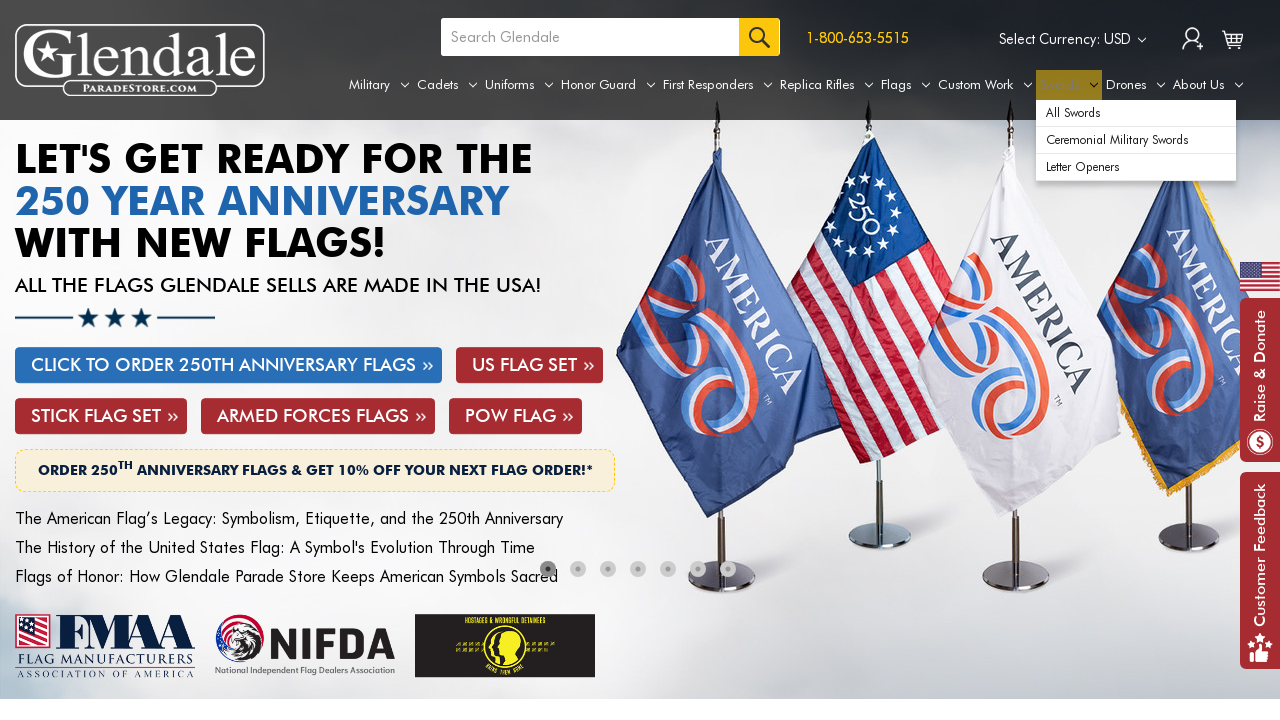

Clicked on Letter Openers option from dropdown menu at (1136, 167) on #navPages-185 ul.navPage-subMenu-list li.navPage-subMenu-item a.navPage-subMenu-
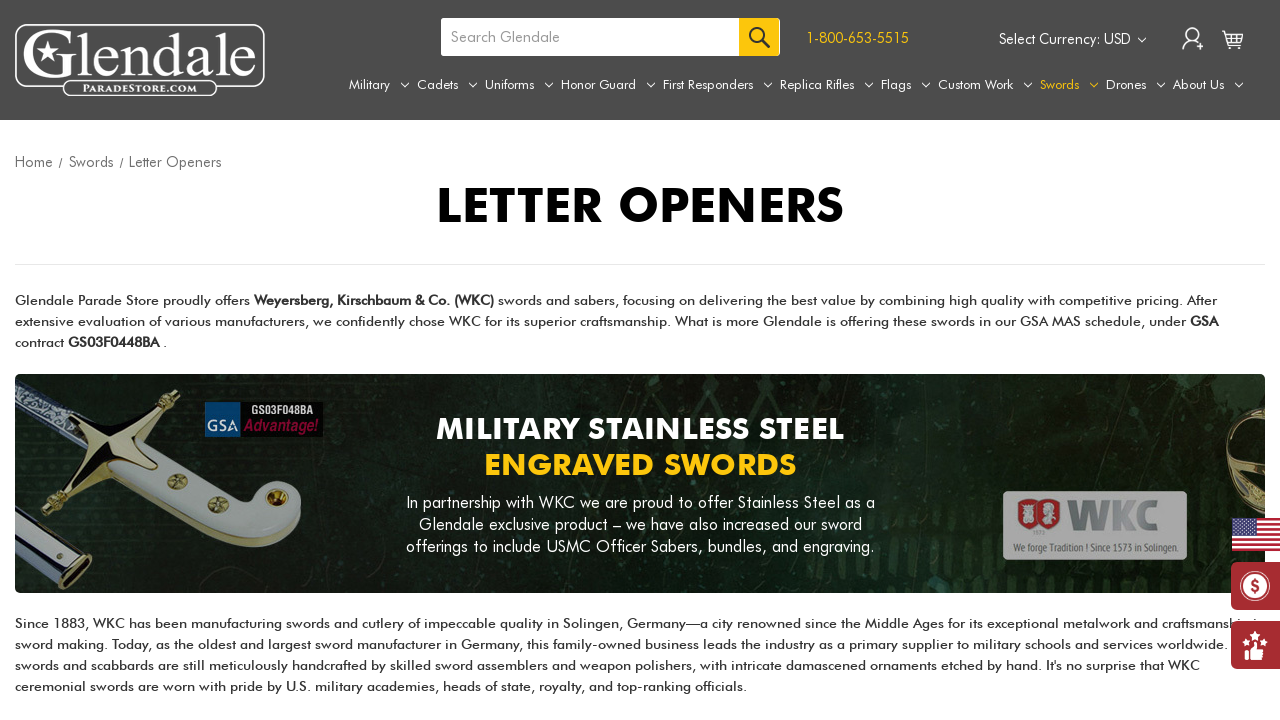

Set viewport to mobile resolution (375x812)
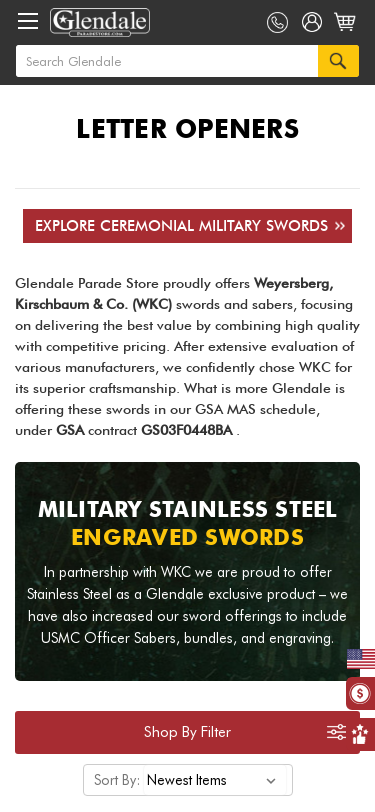

Verified product card image container is visible on mobile viewport
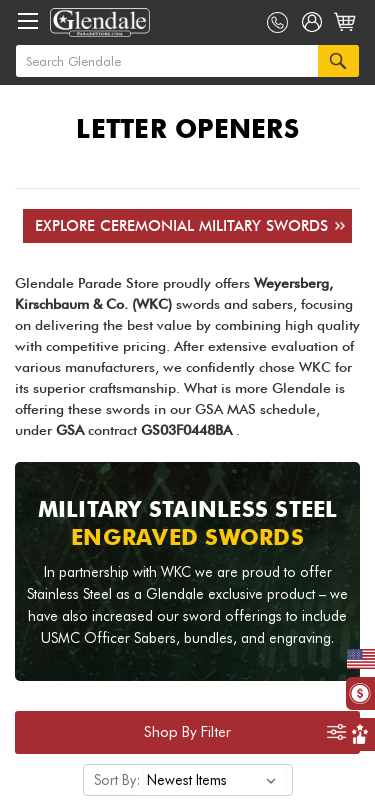

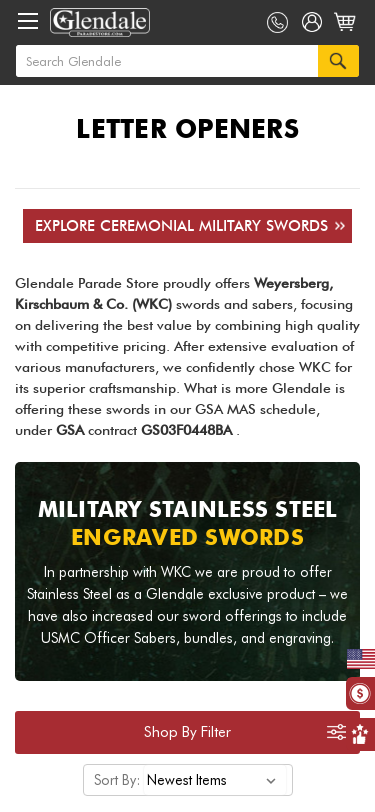